Tests iframe handling by switching to a frame and entering text into an input field within the iframe

Starting URL: https://demo.automationtesting.in/Frames.html

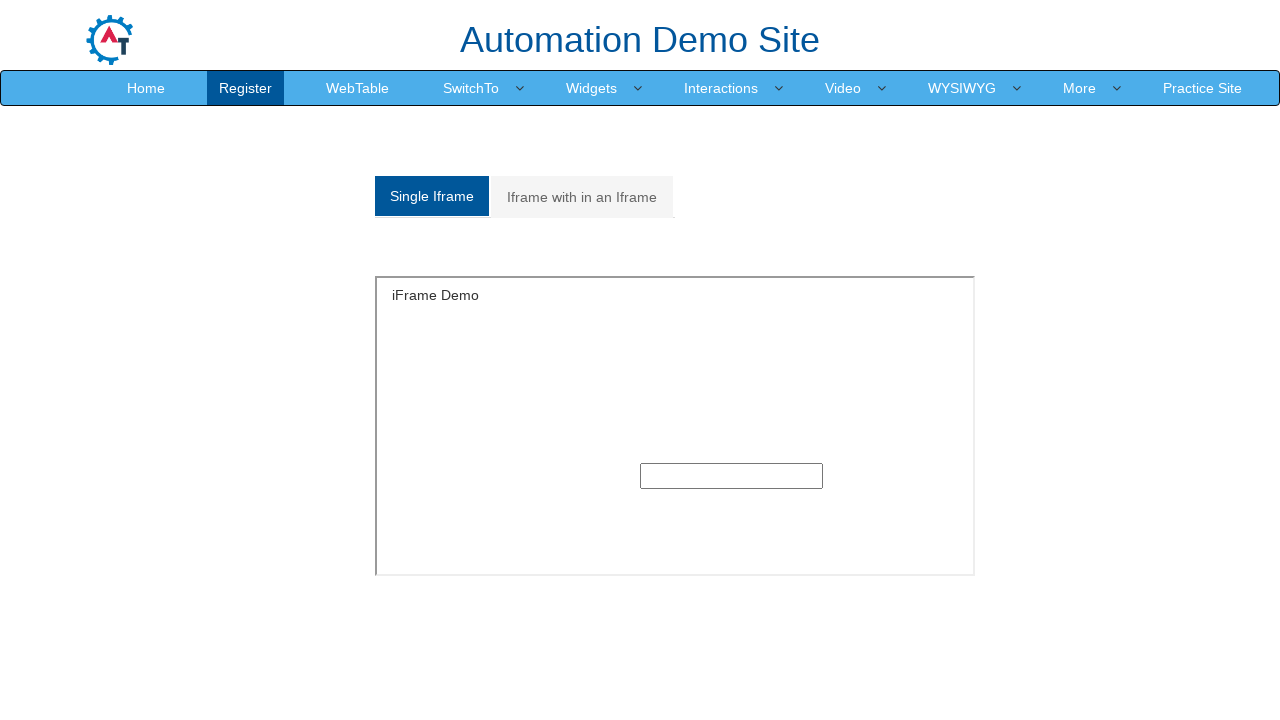

Navigated to iframe test page
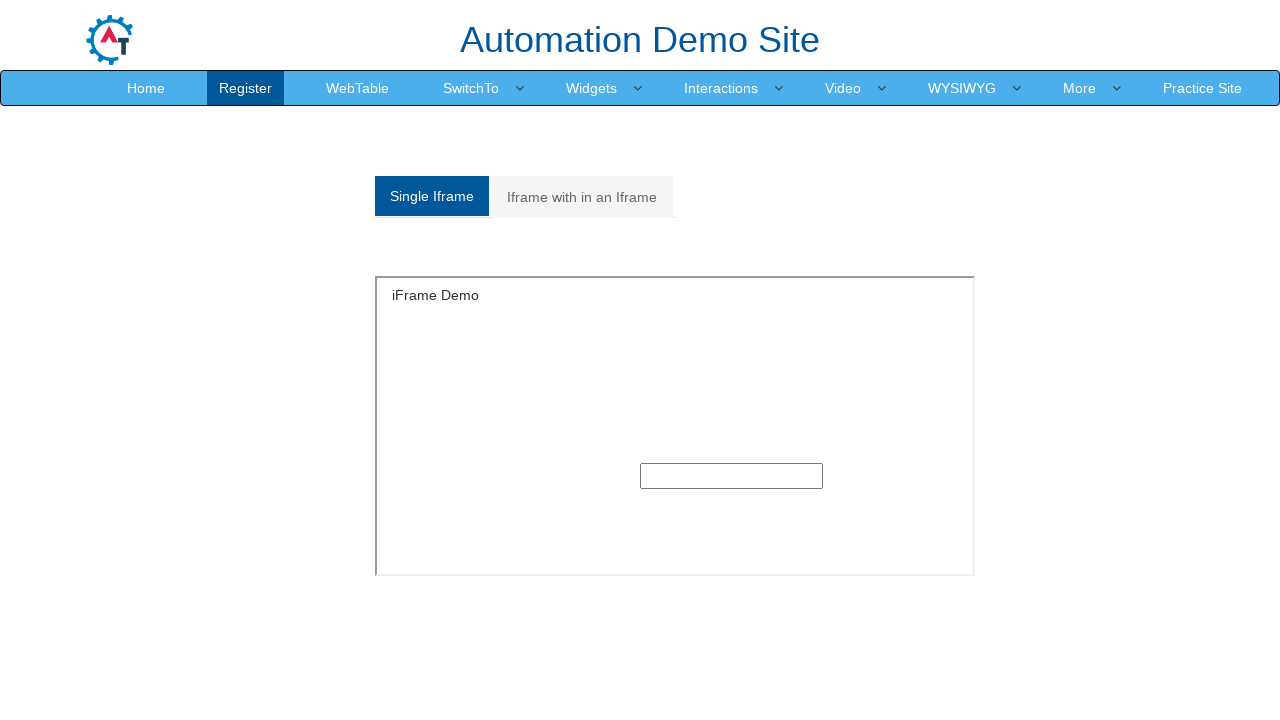

Located iframe element
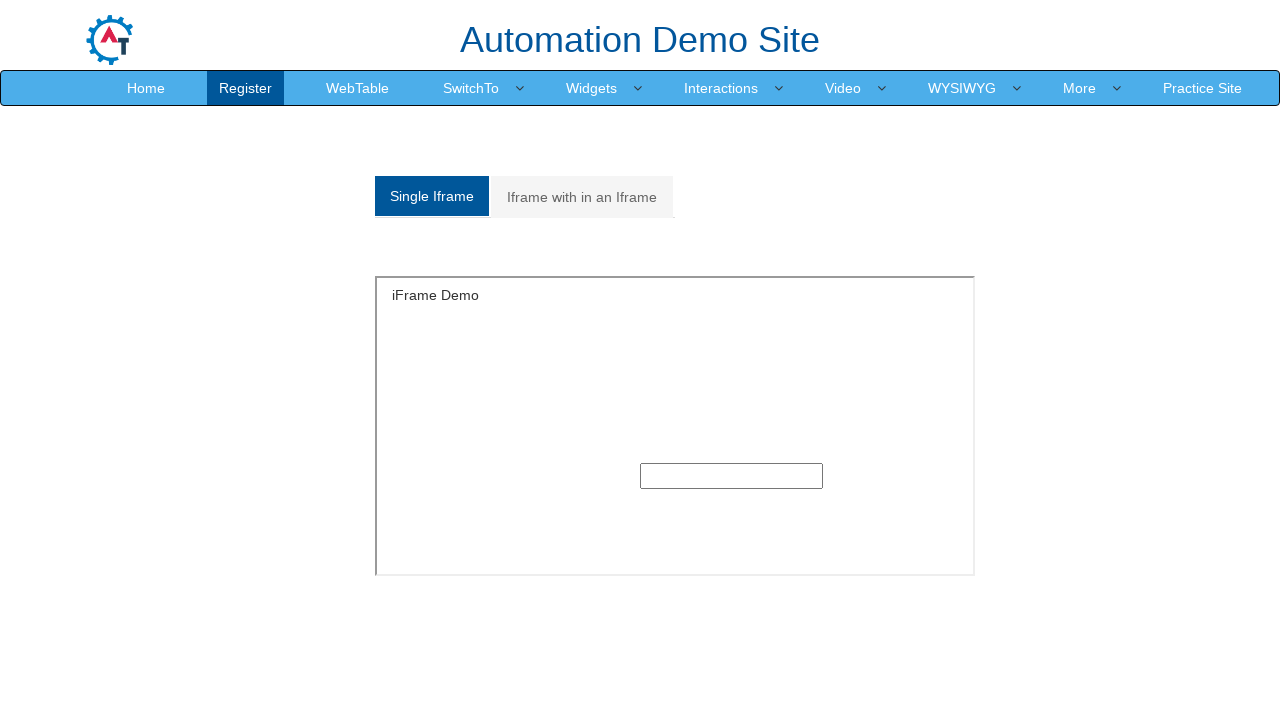

Filled input field within iframe with 'This is framework' on xpath=//div[@id='Single']/iframe >> internal:control=enter-frame >> input
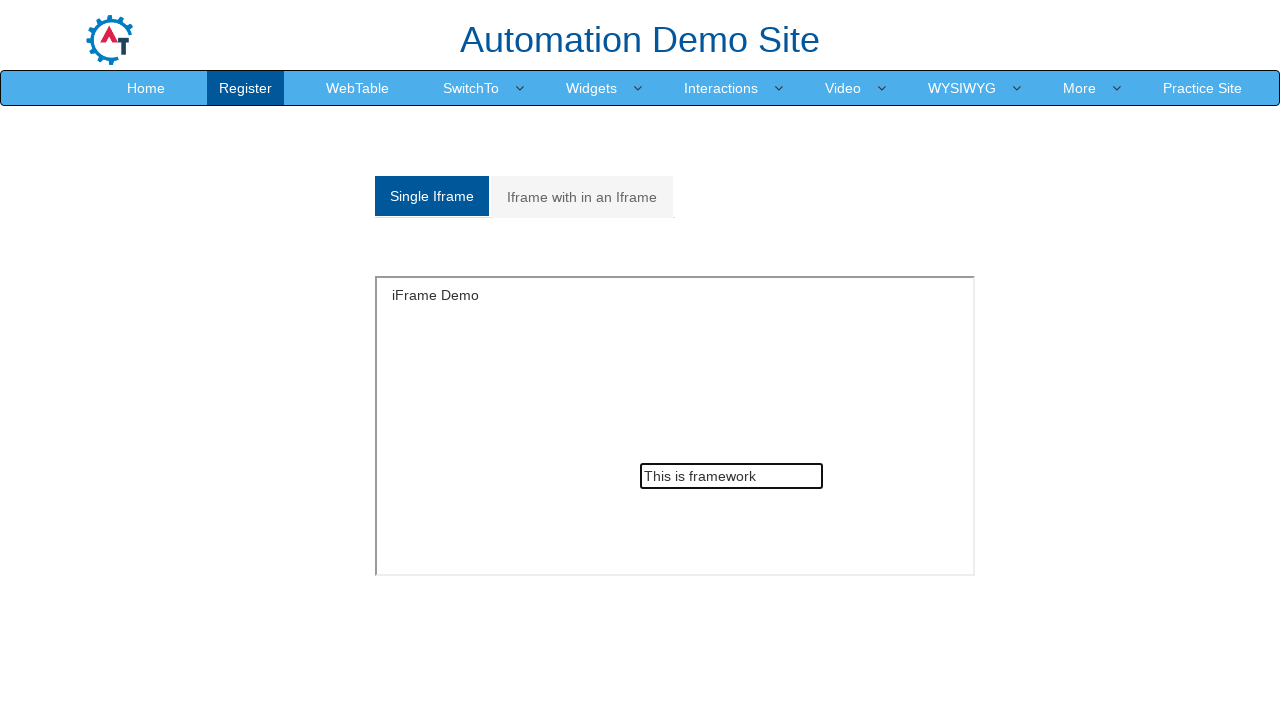

Waited 5 seconds to observe result
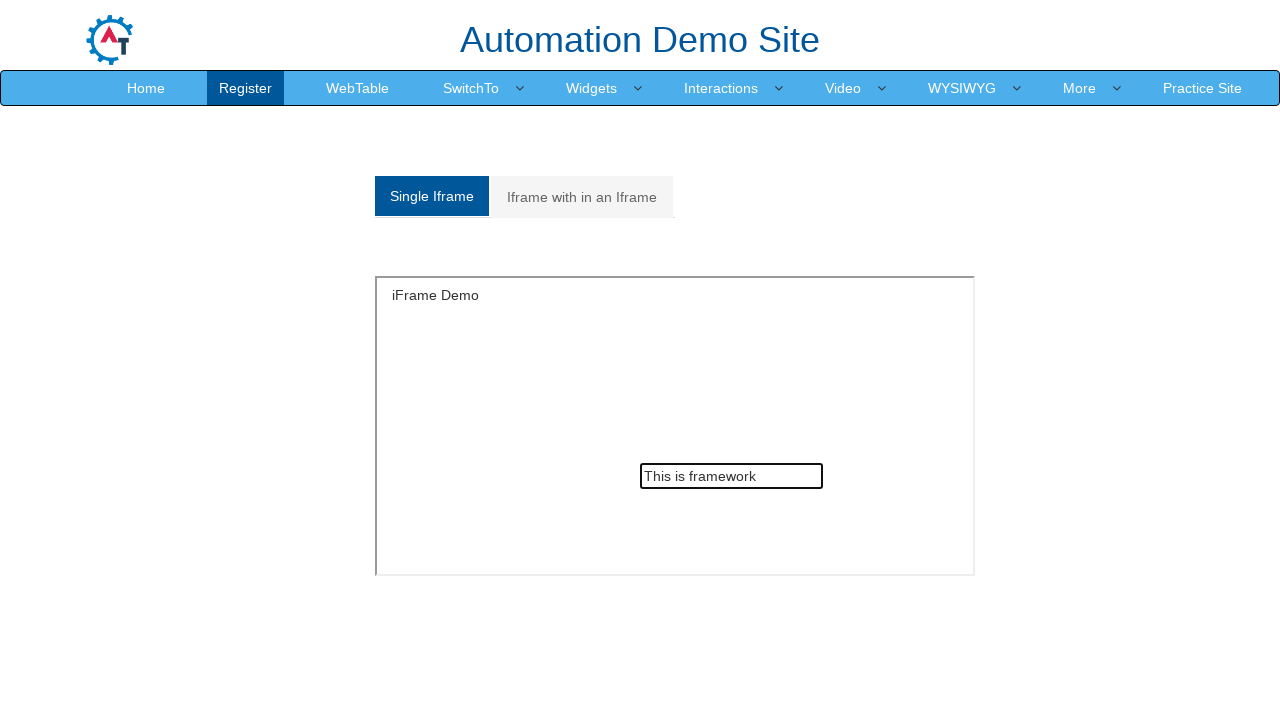

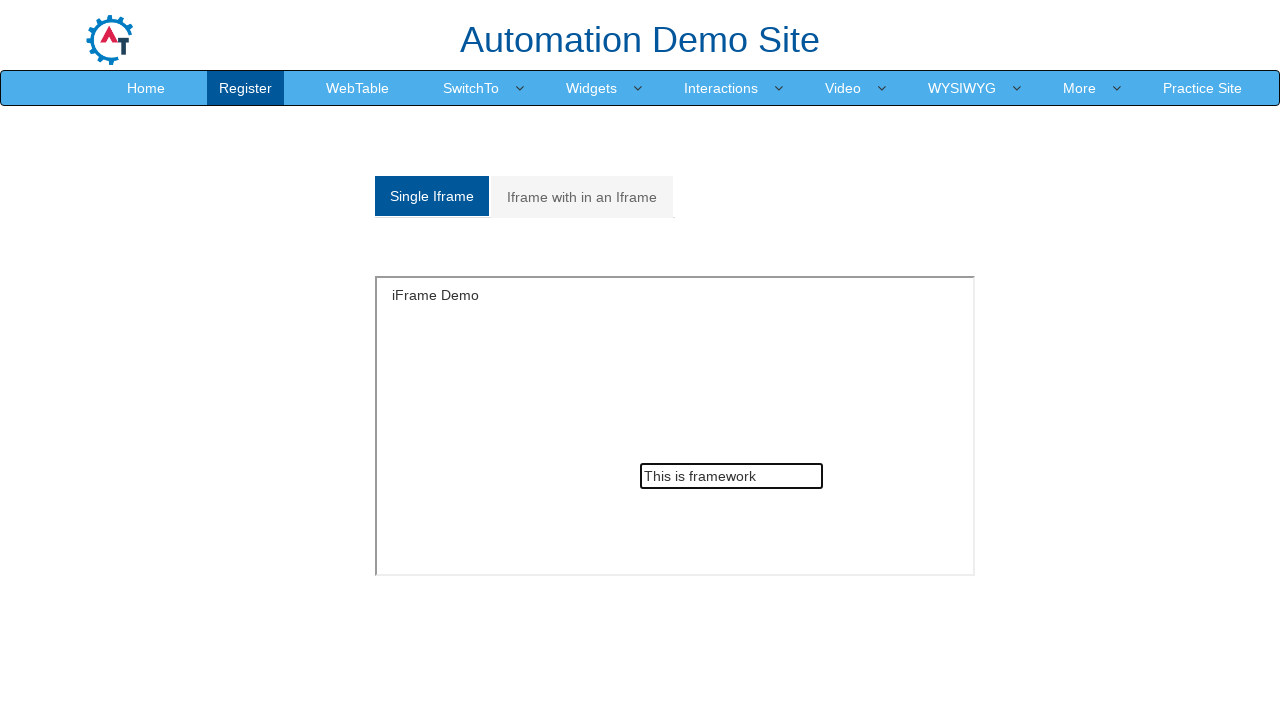